Tests that new todo items are appended to the bottom of the list by creating 3 items

Starting URL: https://demo.playwright.dev/todomvc

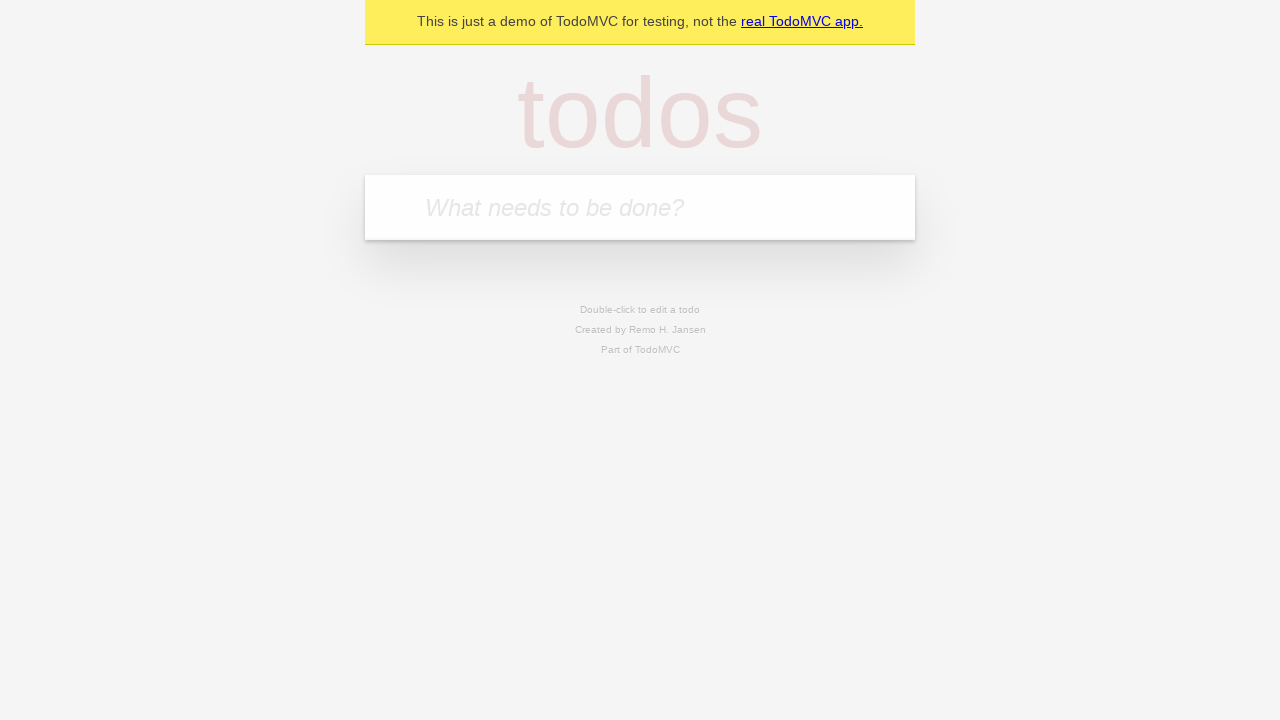

Filled todo input with 'buy some cheese' on internal:attr=[placeholder="What needs to be done?"i]
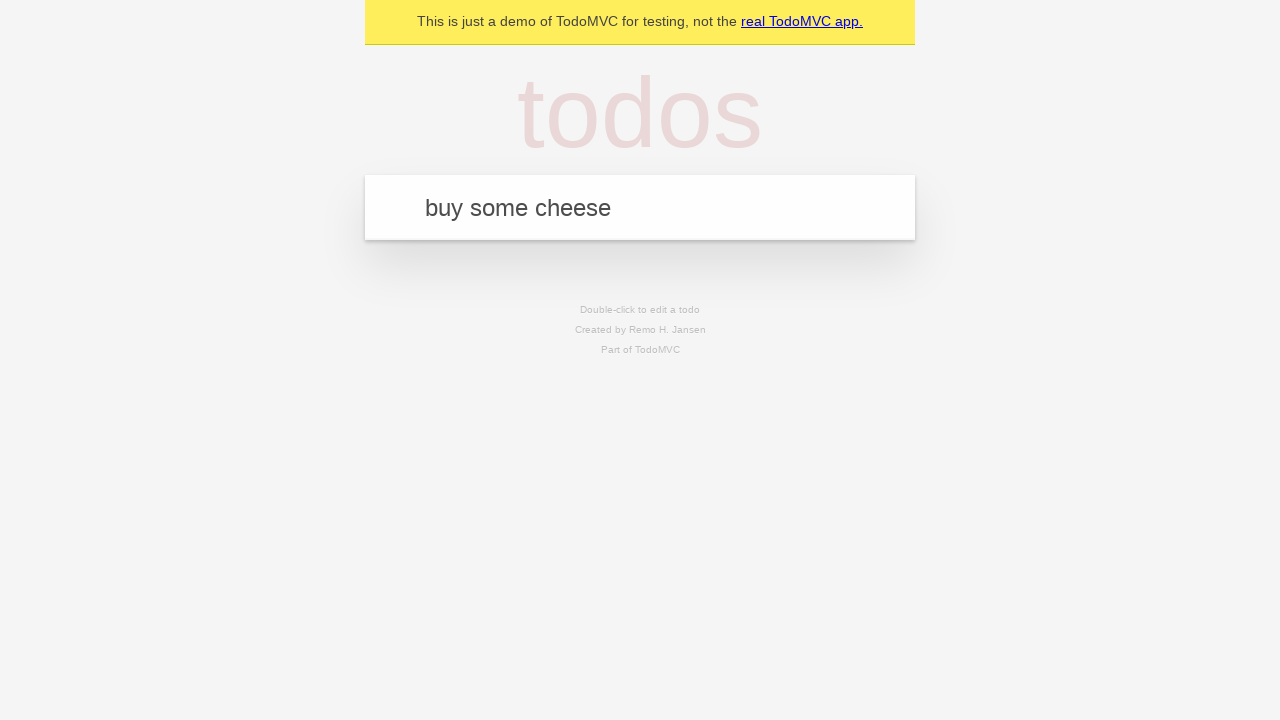

Pressed Enter to add first todo item on internal:attr=[placeholder="What needs to be done?"i]
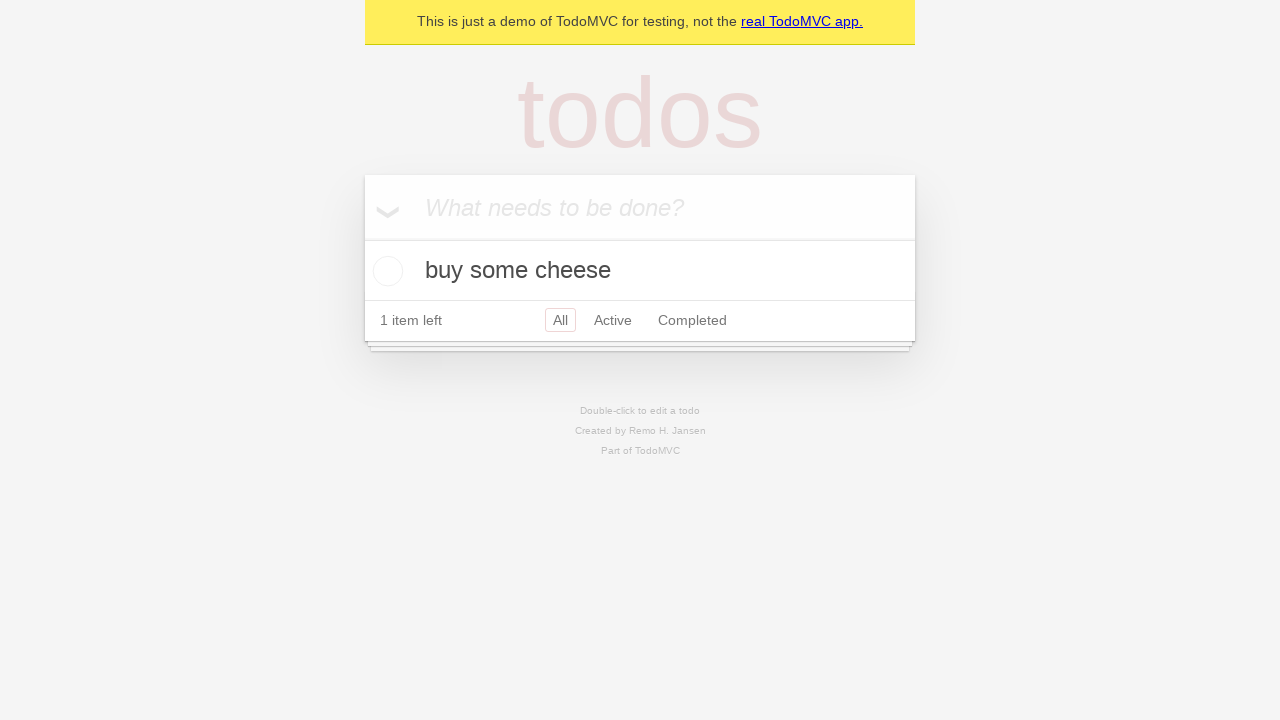

Filled todo input with 'feed the cat' on internal:attr=[placeholder="What needs to be done?"i]
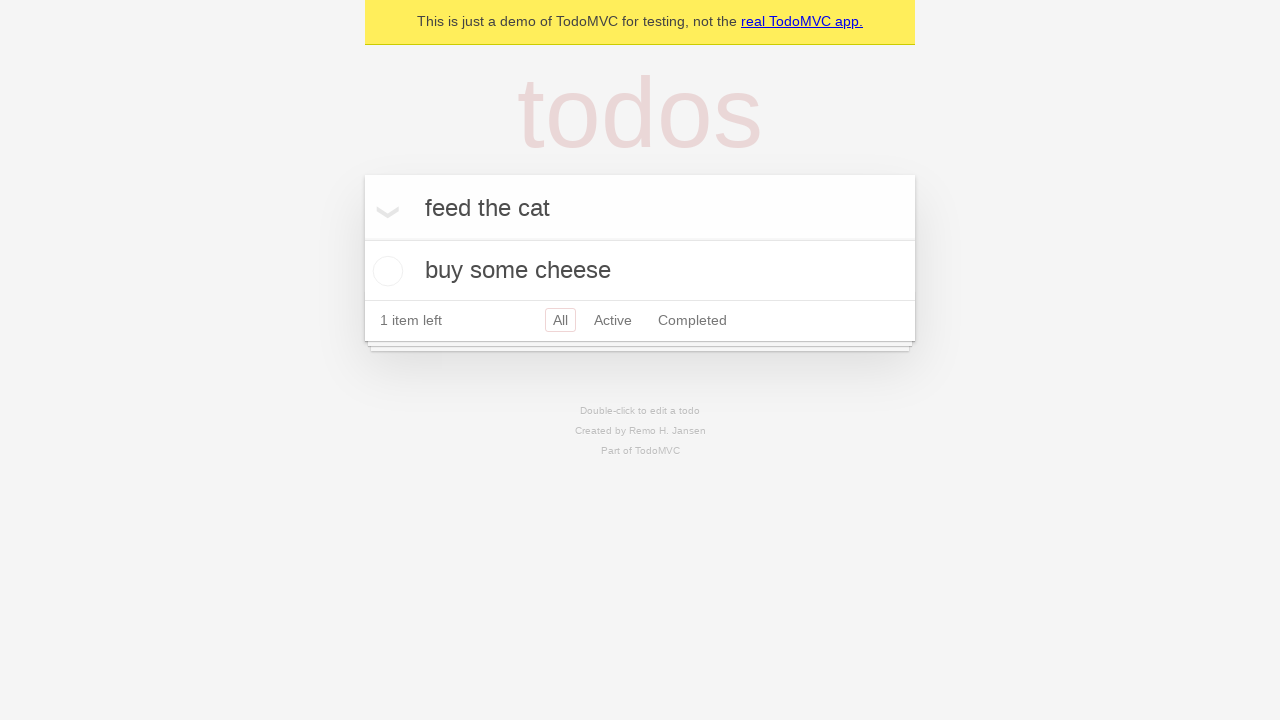

Pressed Enter to add second todo item on internal:attr=[placeholder="What needs to be done?"i]
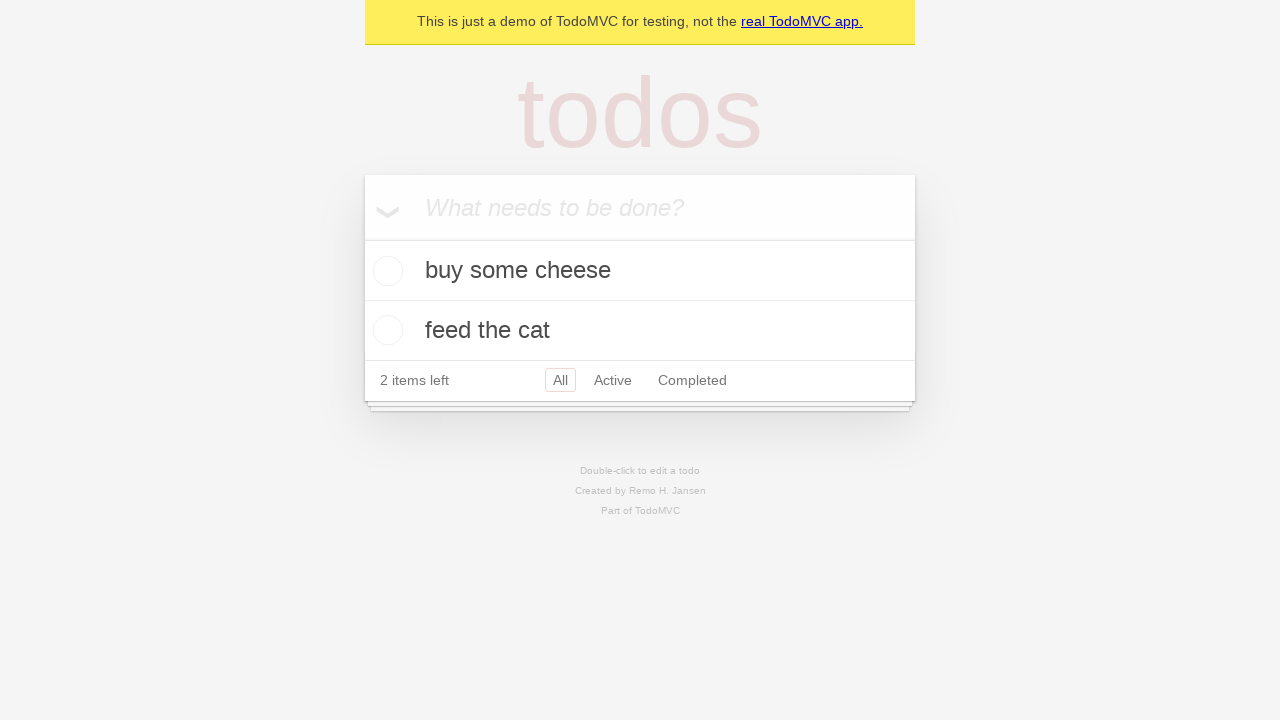

Filled todo input with 'book a doctors appointment' on internal:attr=[placeholder="What needs to be done?"i]
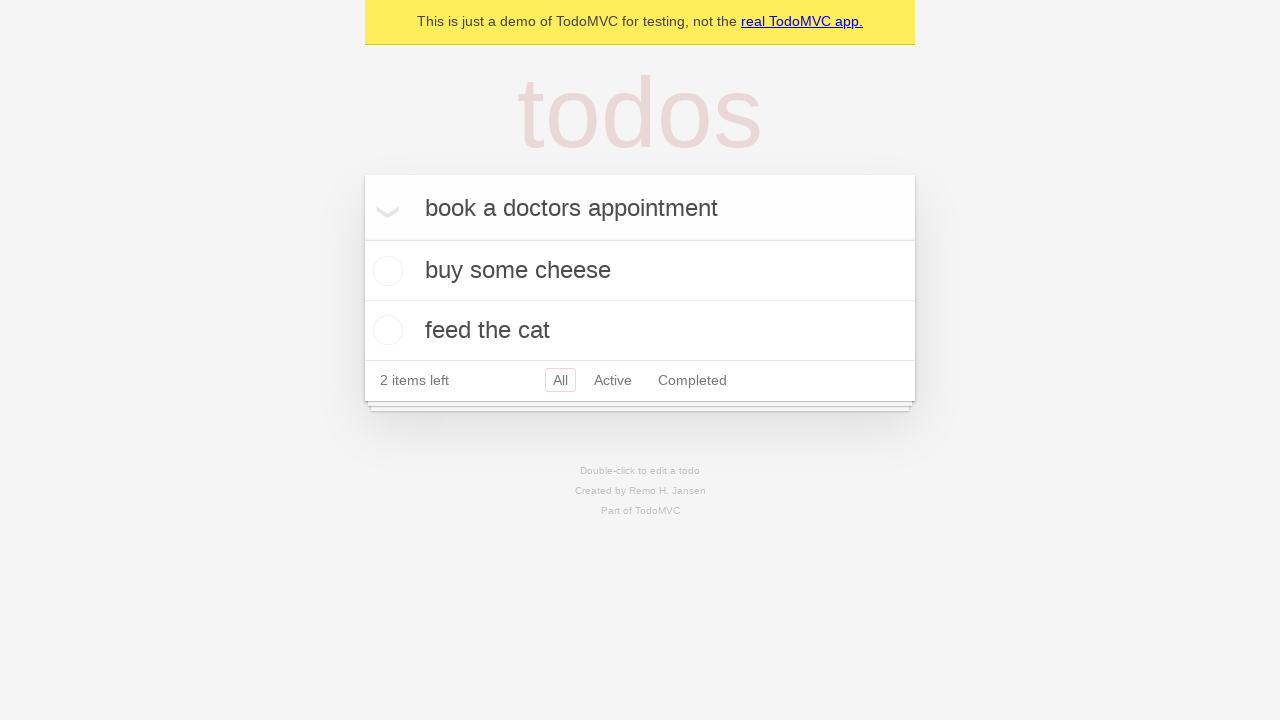

Pressed Enter to add third todo item on internal:attr=[placeholder="What needs to be done?"i]
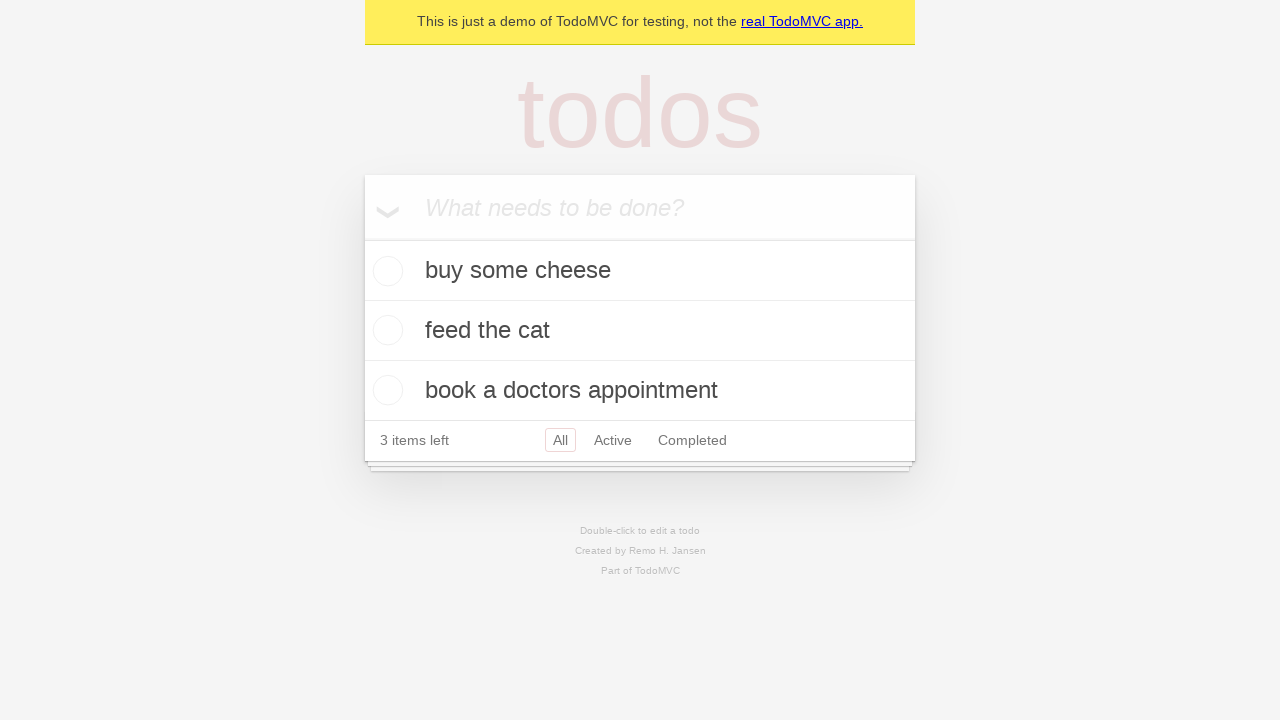

All three todo items have been added and todo count element is visible
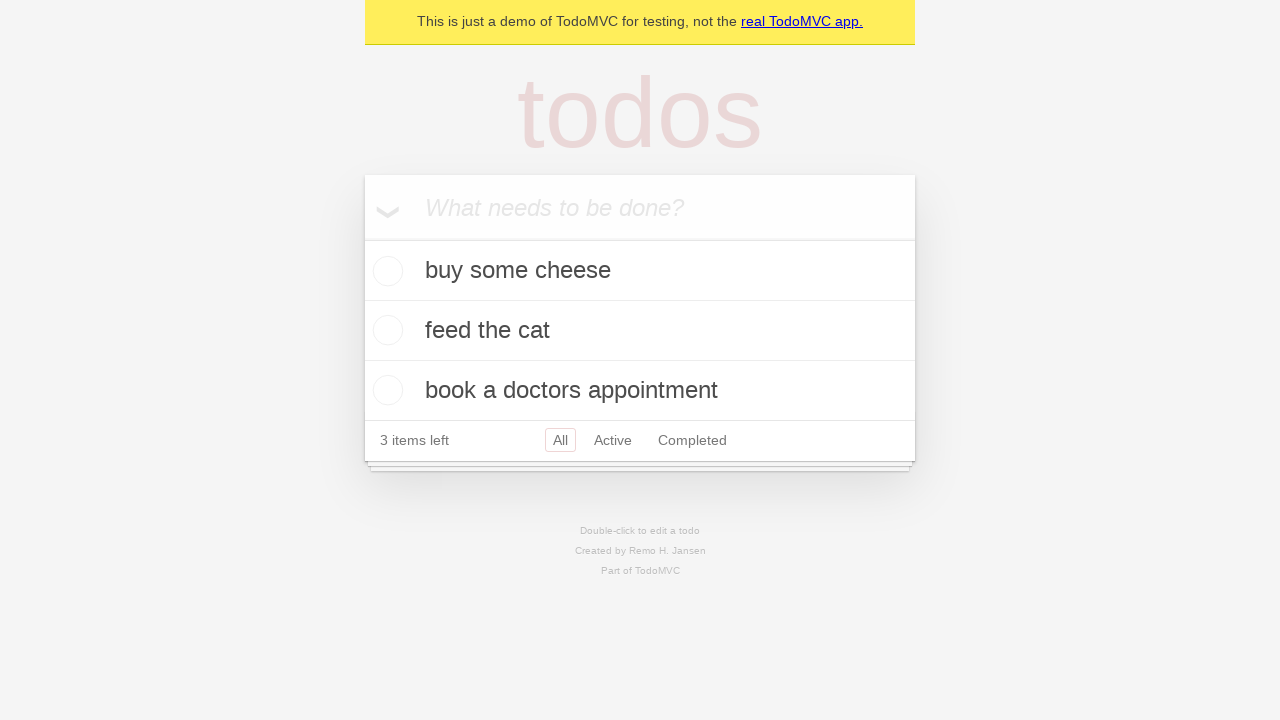

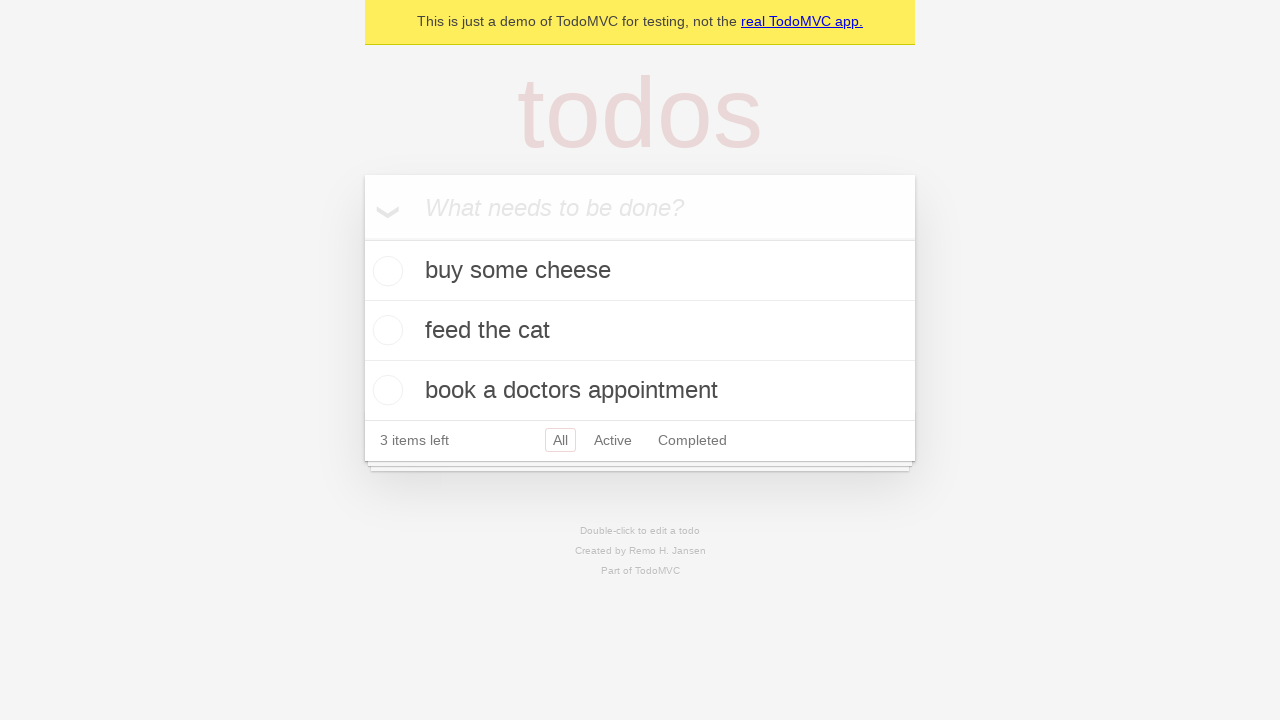